Tests the table sorting functionality on W3Schools by clicking the sort button and verifying that the table data is sorted in ascending order

Starting URL: https://www.w3schools.com/howto/howto_js_sort_table.asp

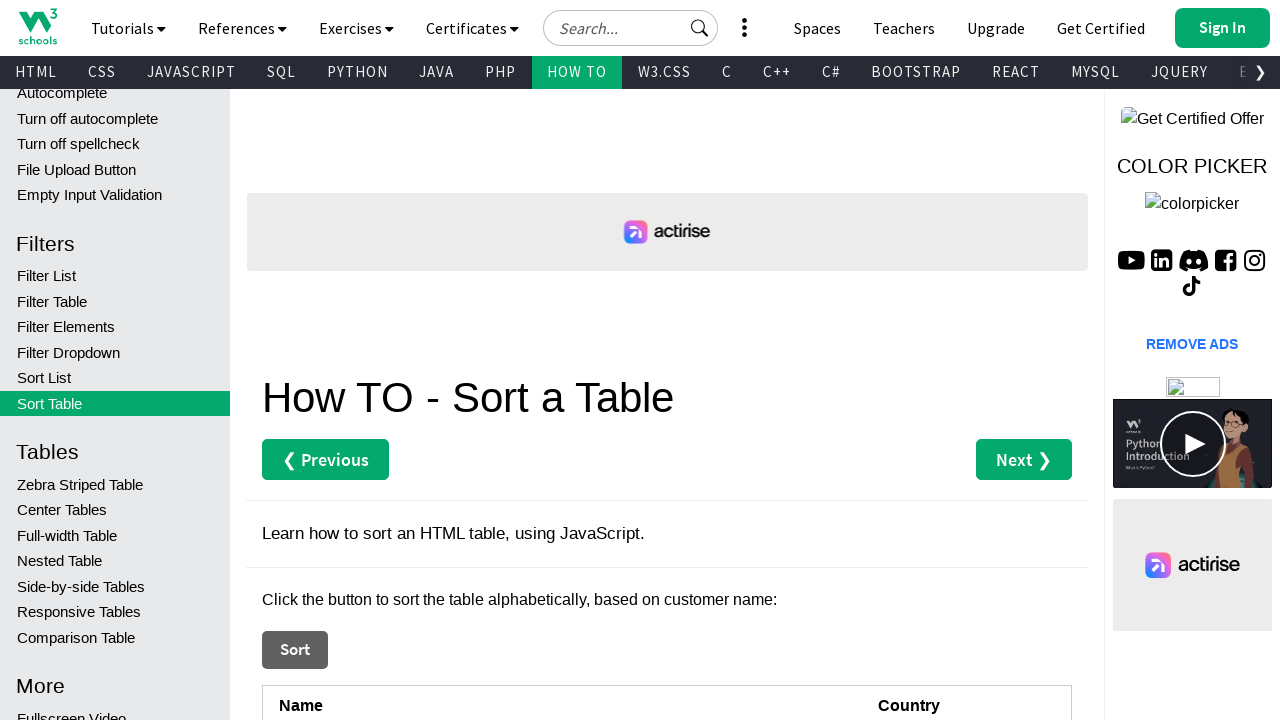

Scrolled to the Sort button
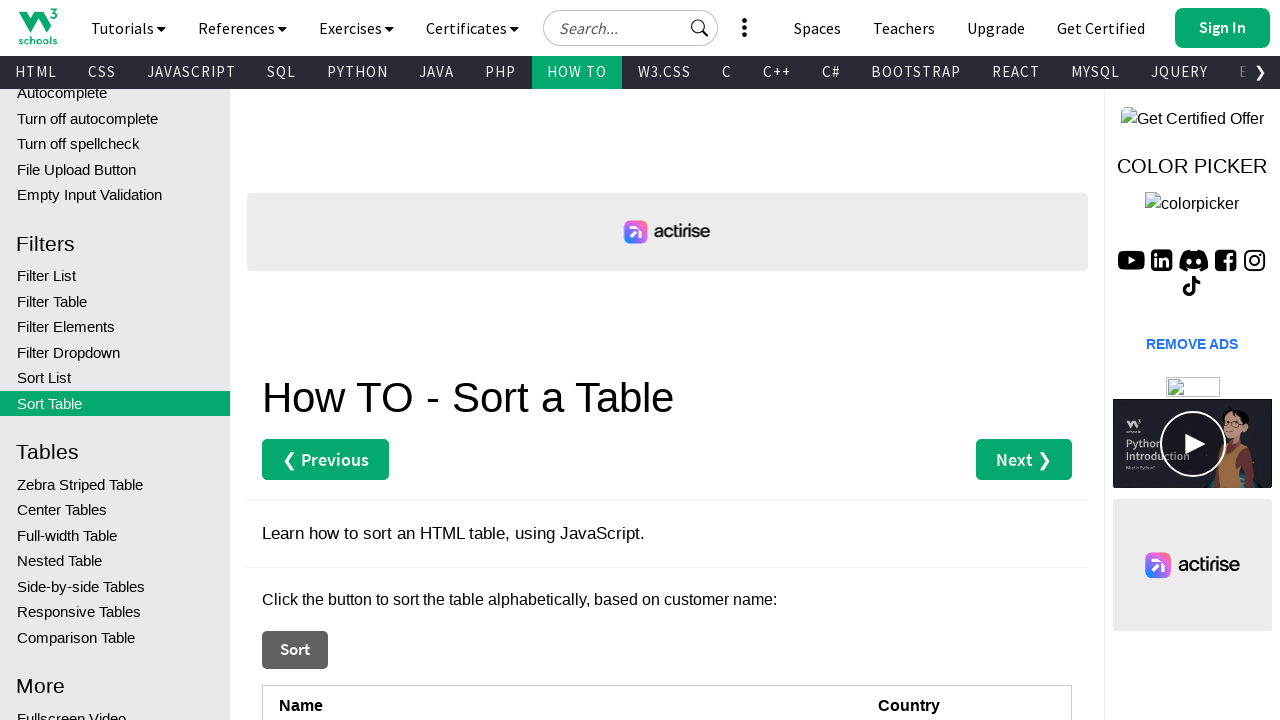

Clicked the Sort button to trigger table sorting at (295, 650) on xpath=//button[.='Sort']
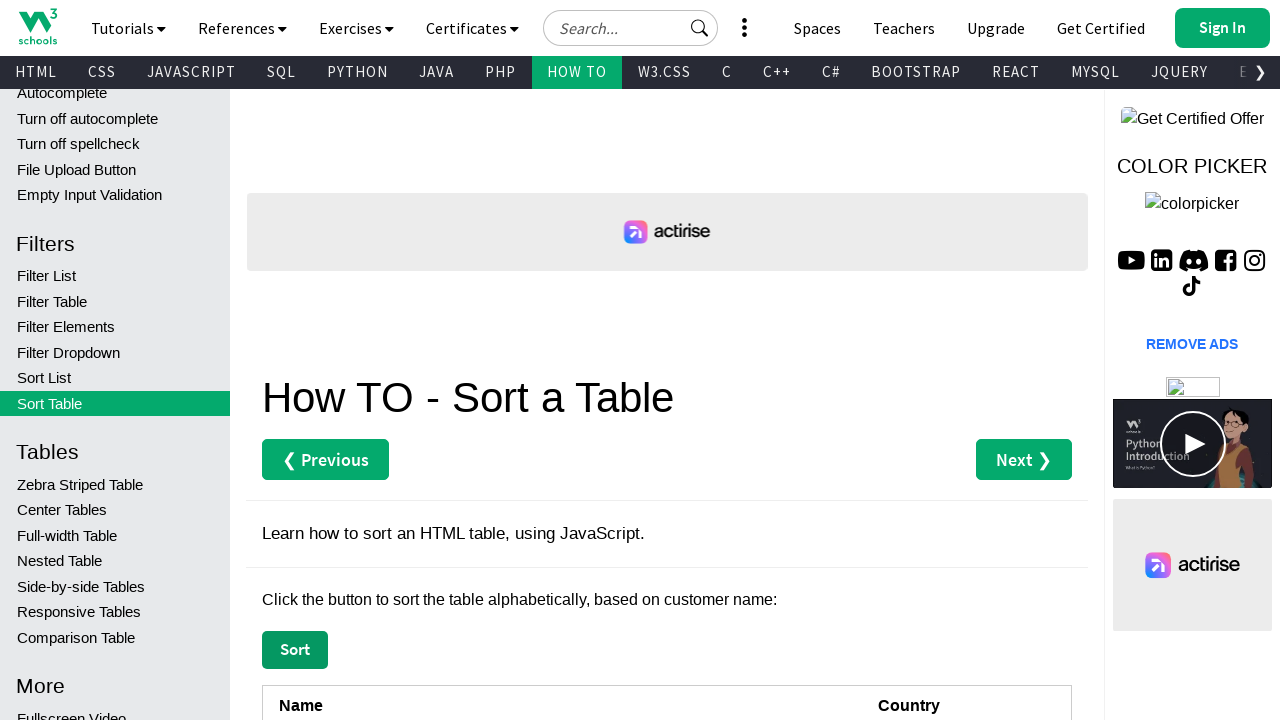

Waited for table to be sorted
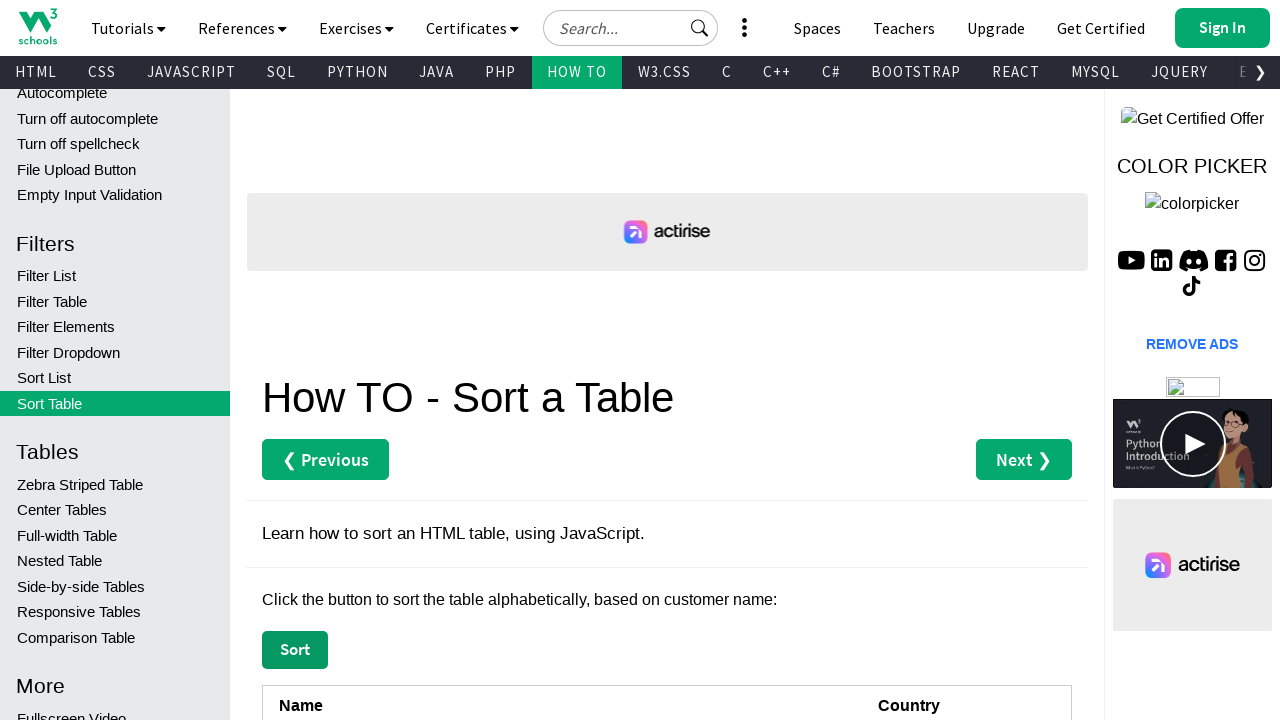

Retrieved all cells from the first column of the table
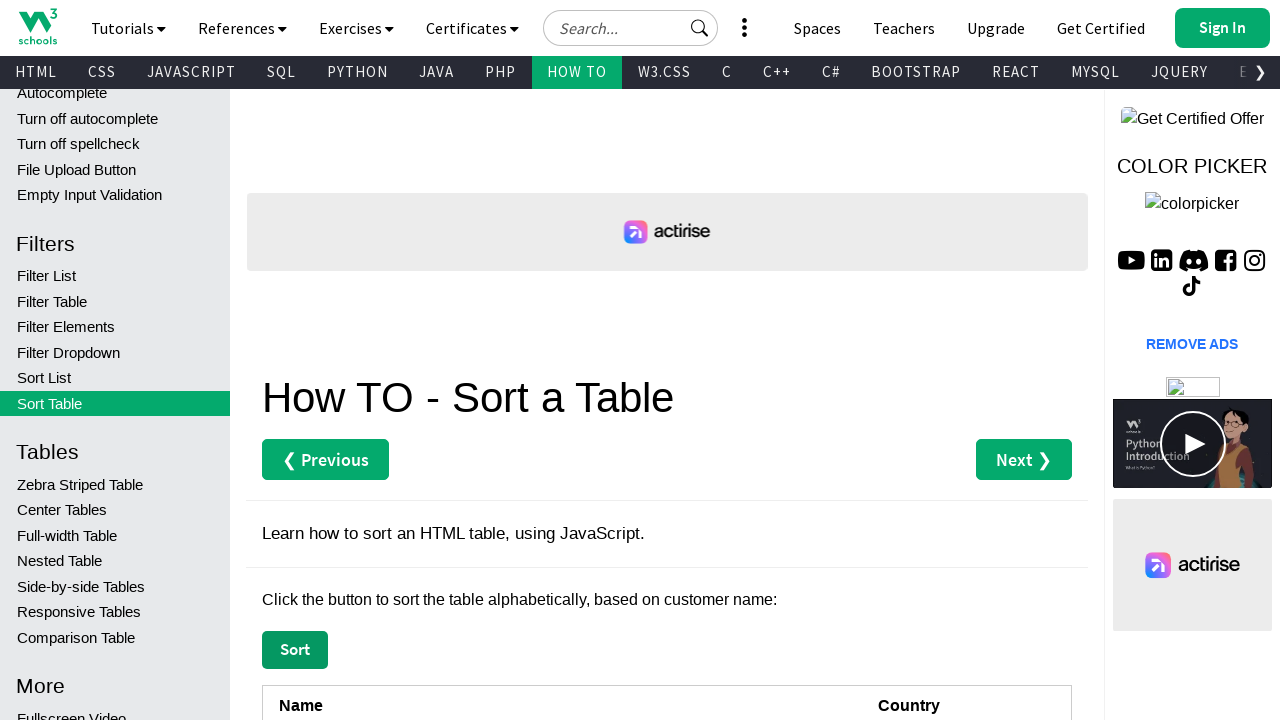

Extracted 8 text values from table cells
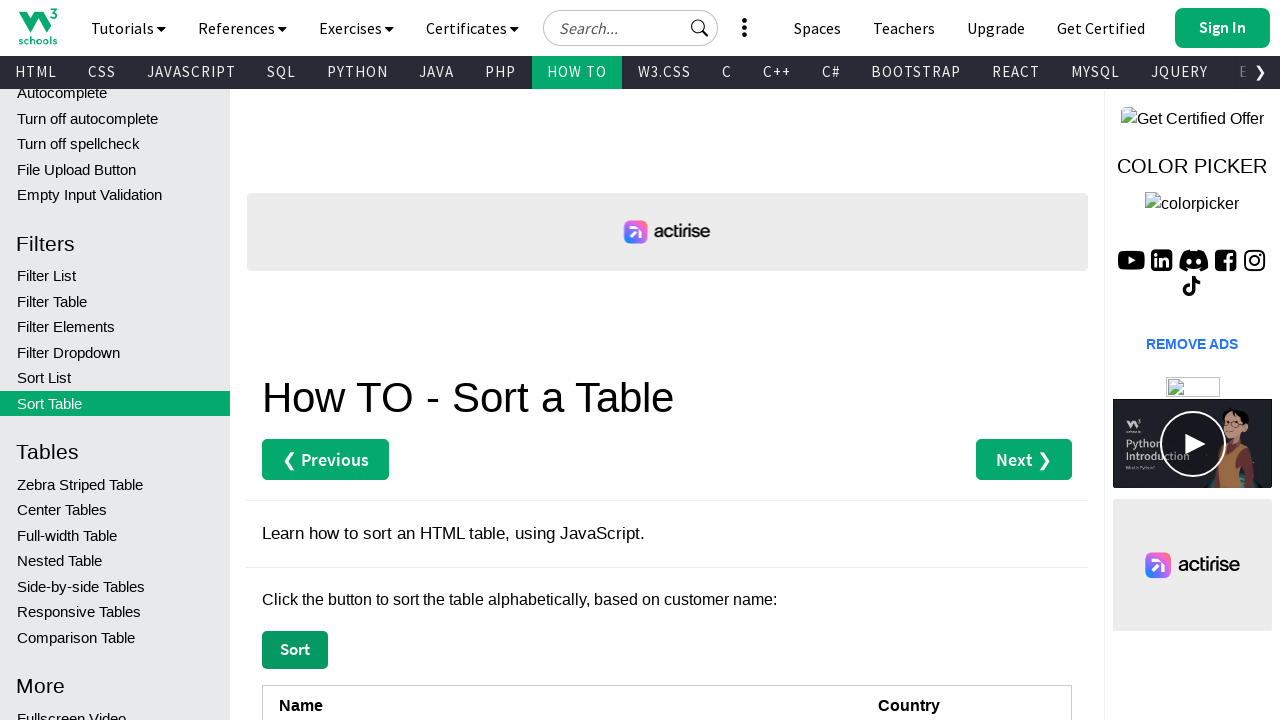

Verified that table is sorted in ascending order
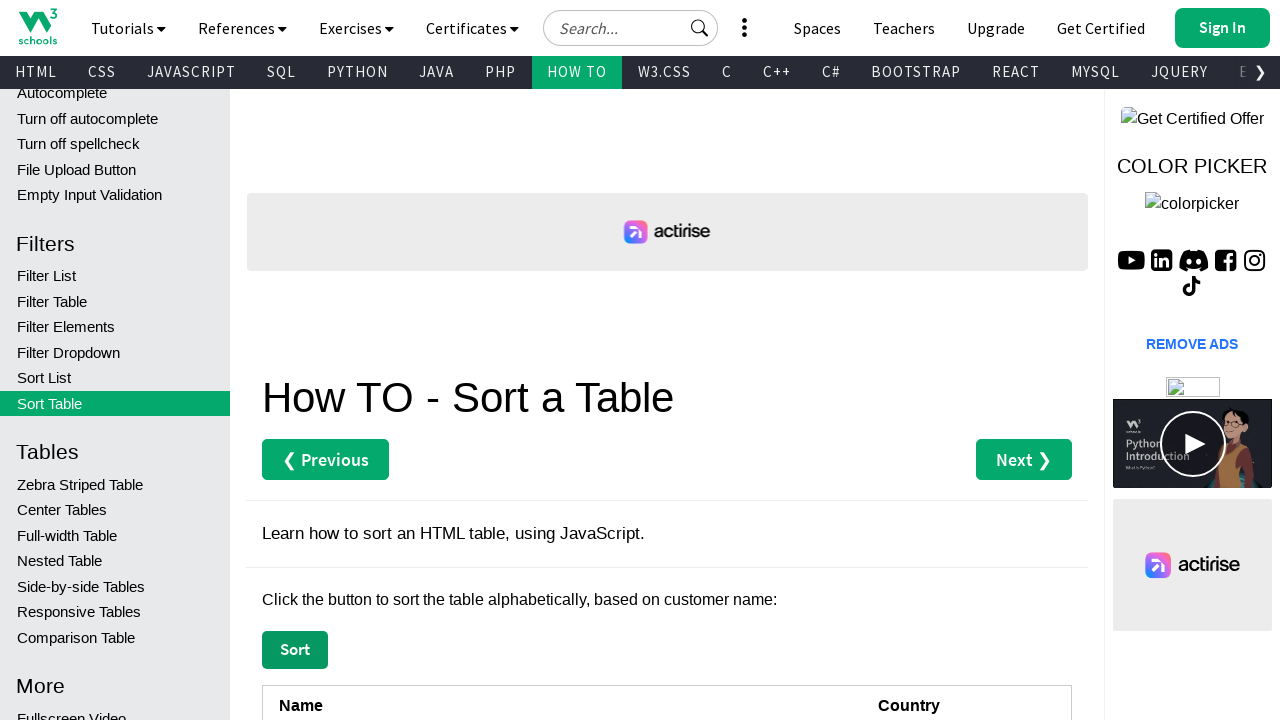

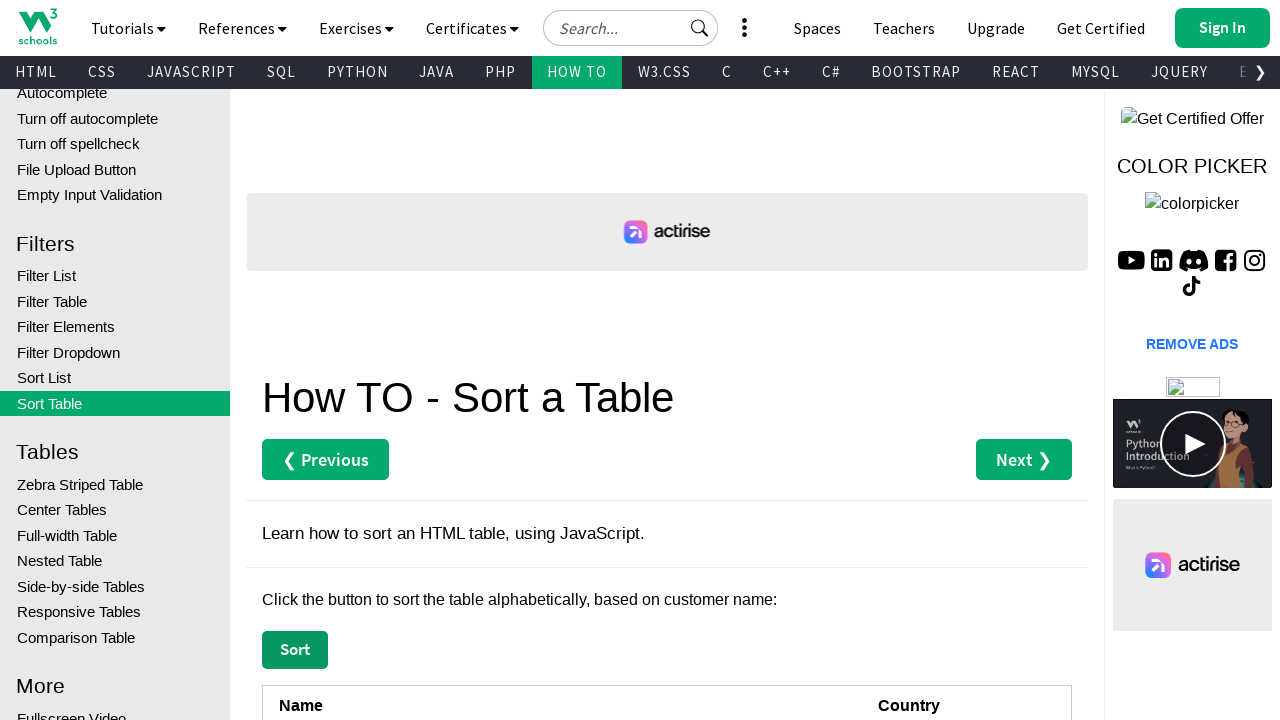